Tests the add-to-cart functionality on an e-commerce demo site by clicking a product's add to cart button, verifying the cart opens, and confirming the product name in the cart matches the product on the page.

Starting URL: https://bstackdemo.com/

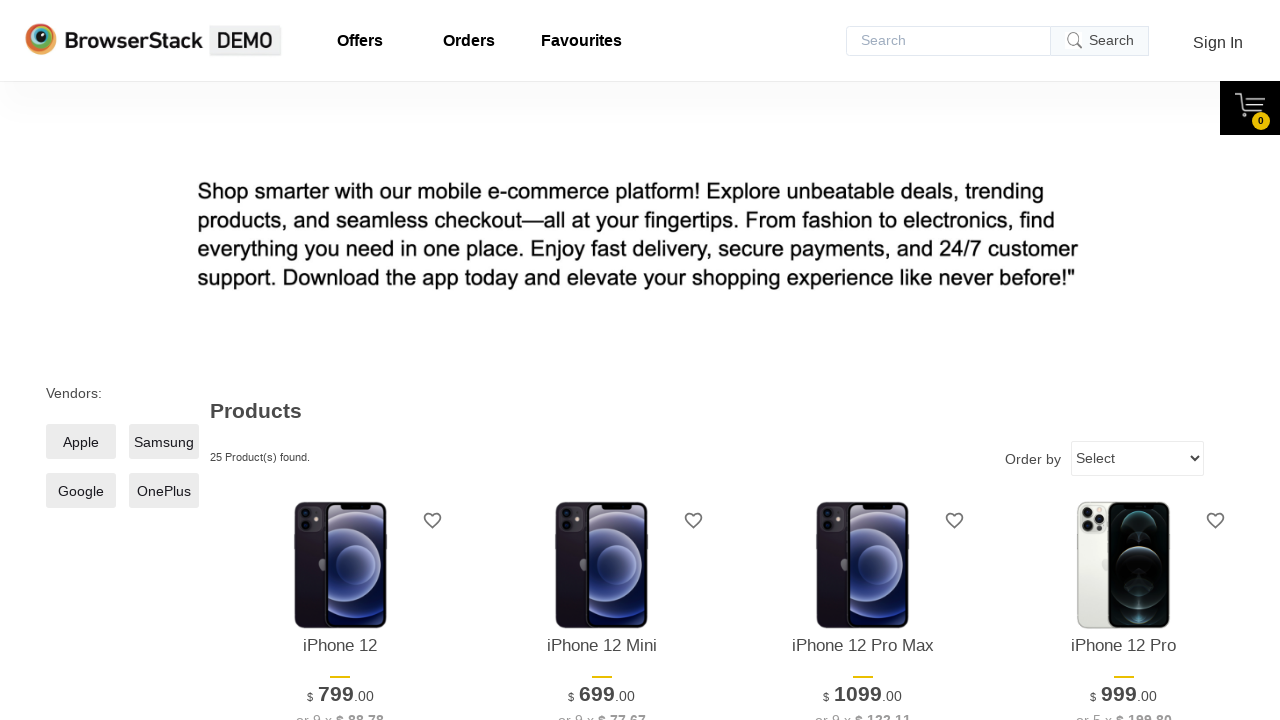

Verified page title is 'StackDemo'
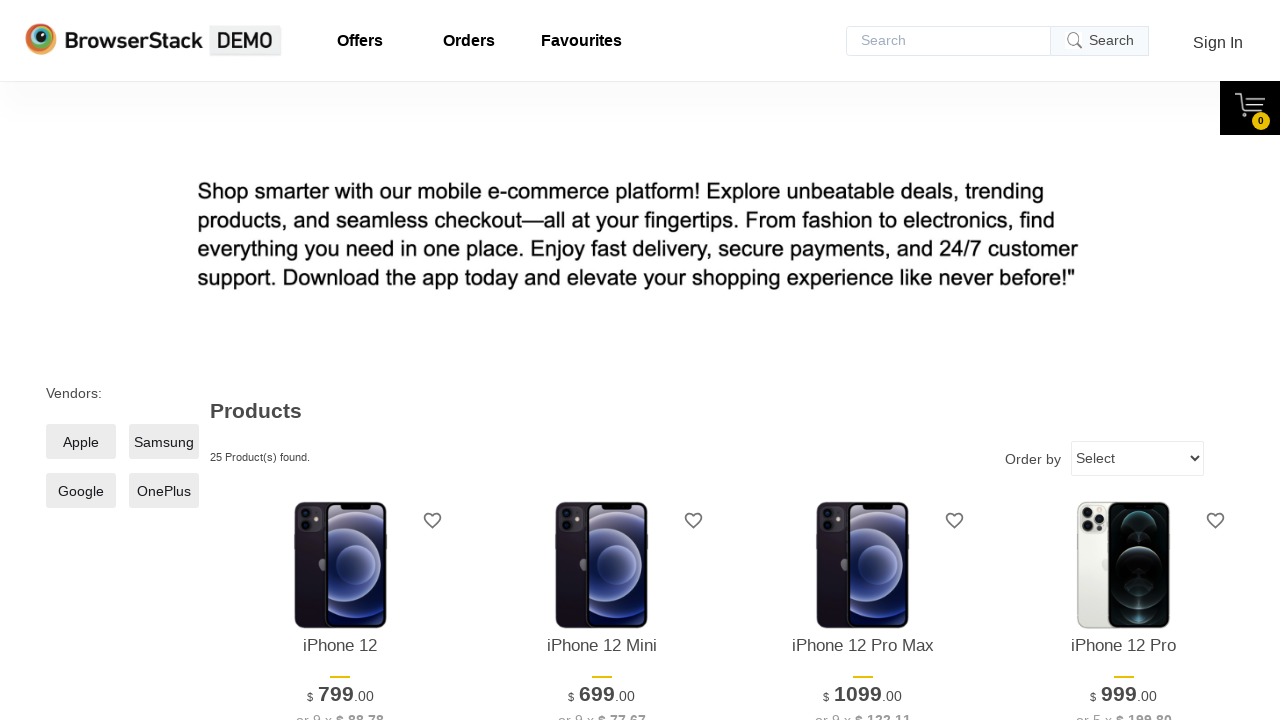

Retrieved product name from first product on page
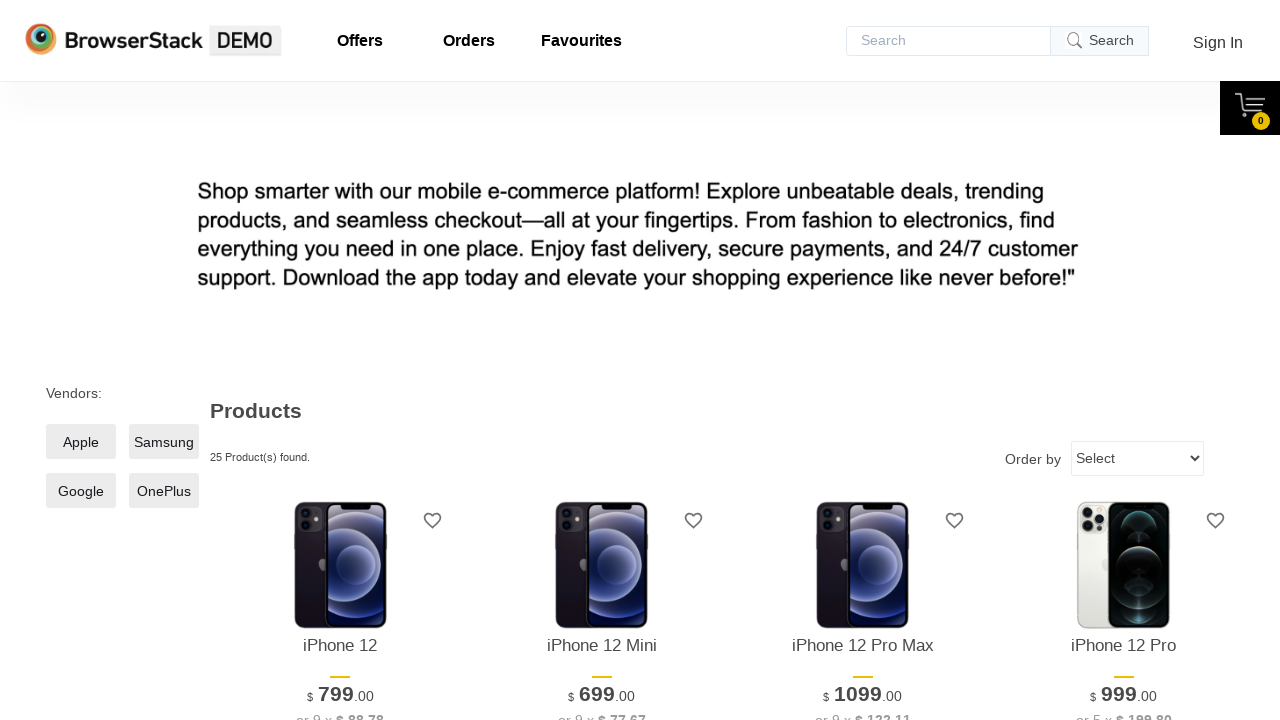

Clicked 'Add to cart' button for first product at (340, 361) on xpath=//*[@id='1']/div[4]
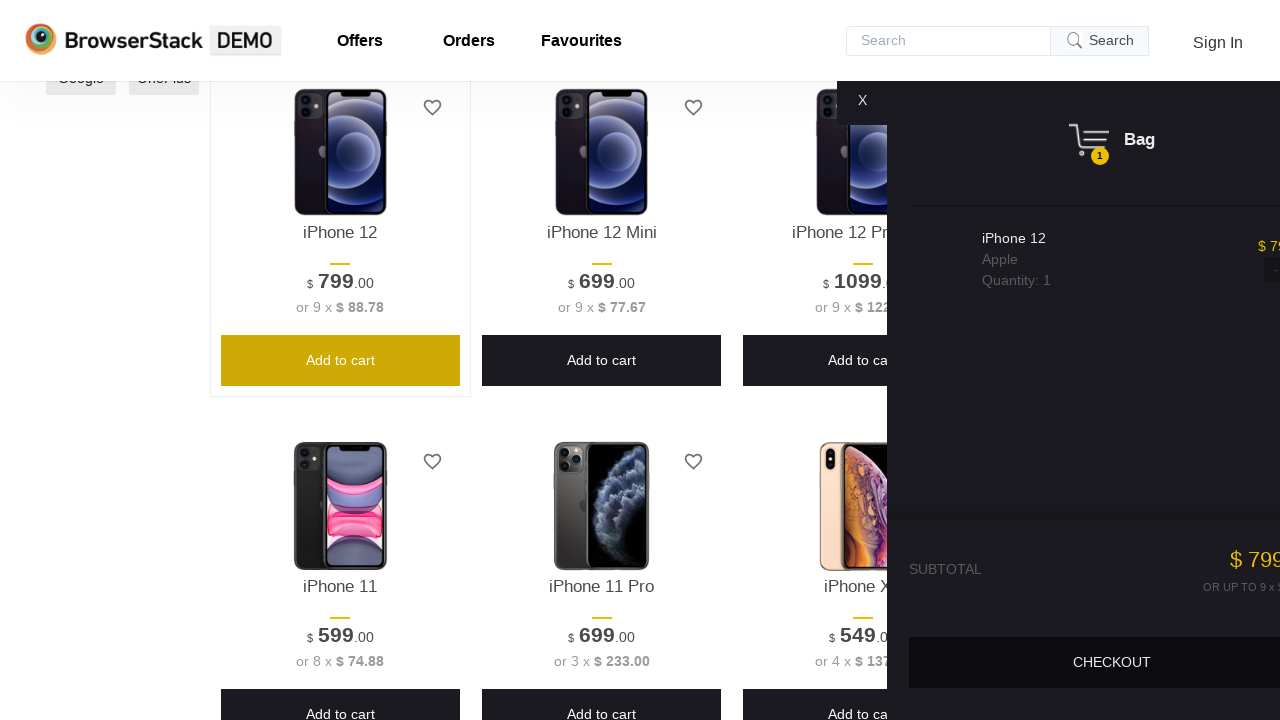

Cart panel became visible
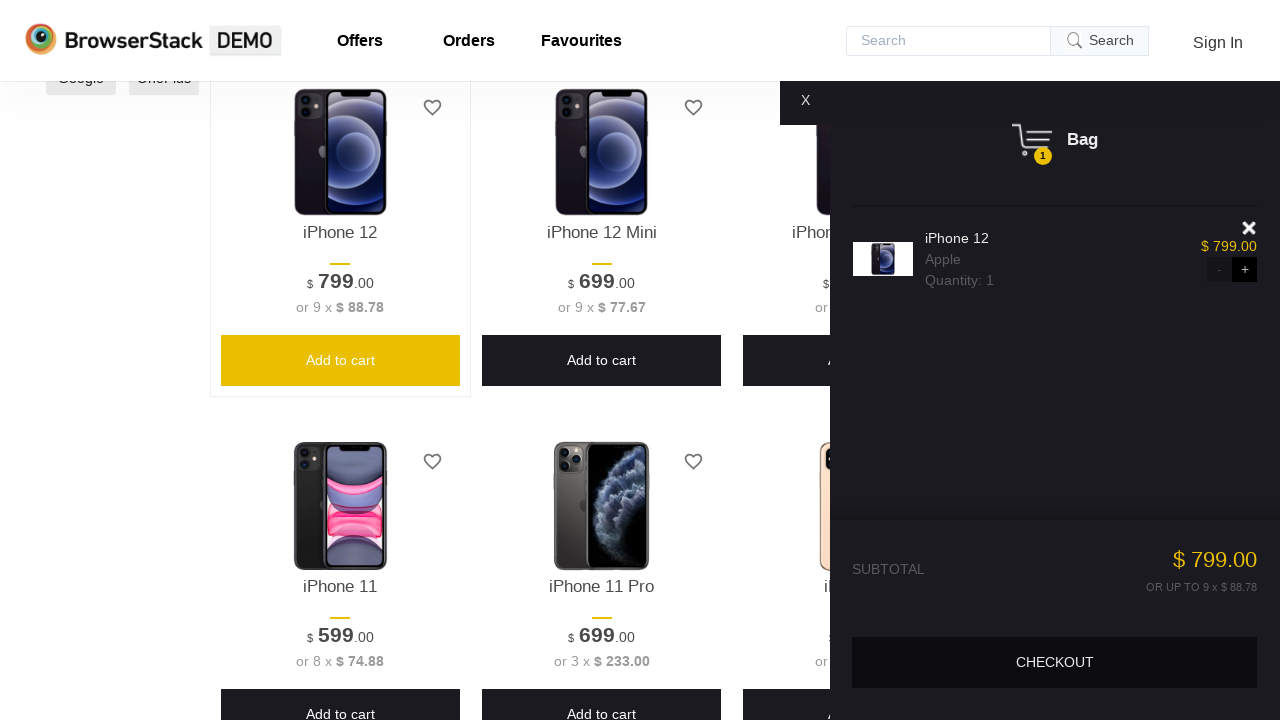

Verified cart panel is visible
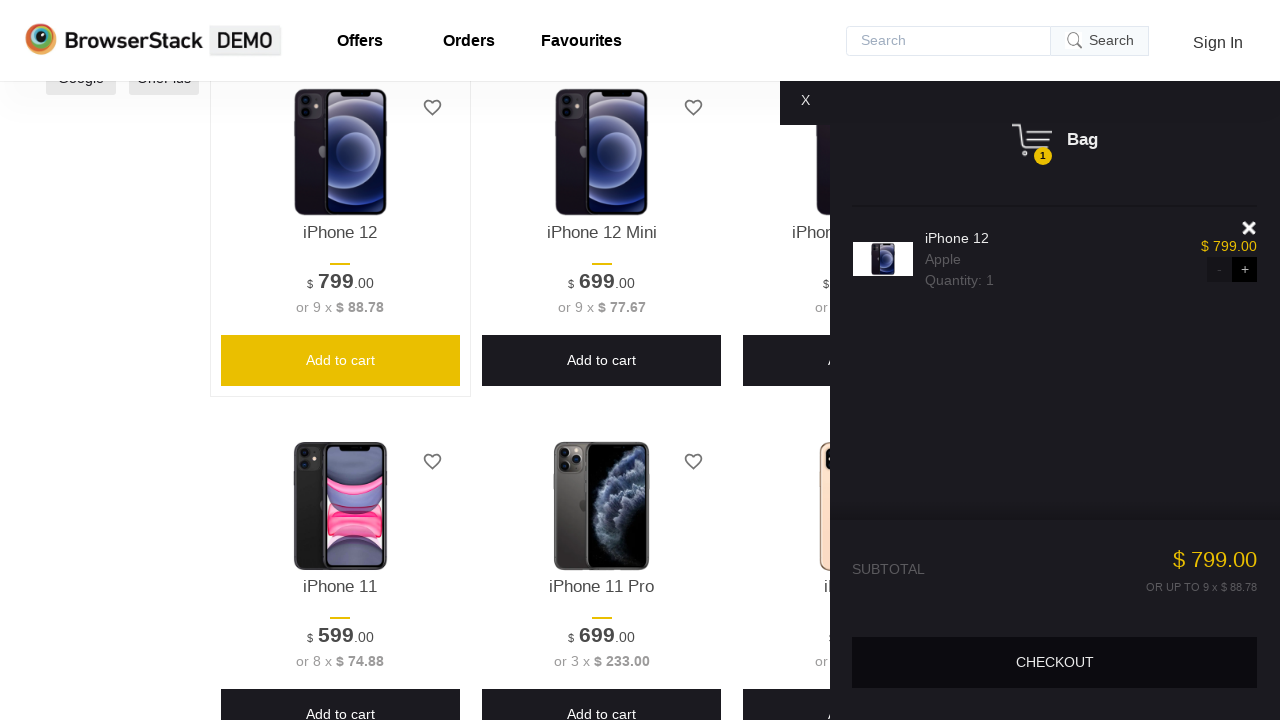

Retrieved product name from cart
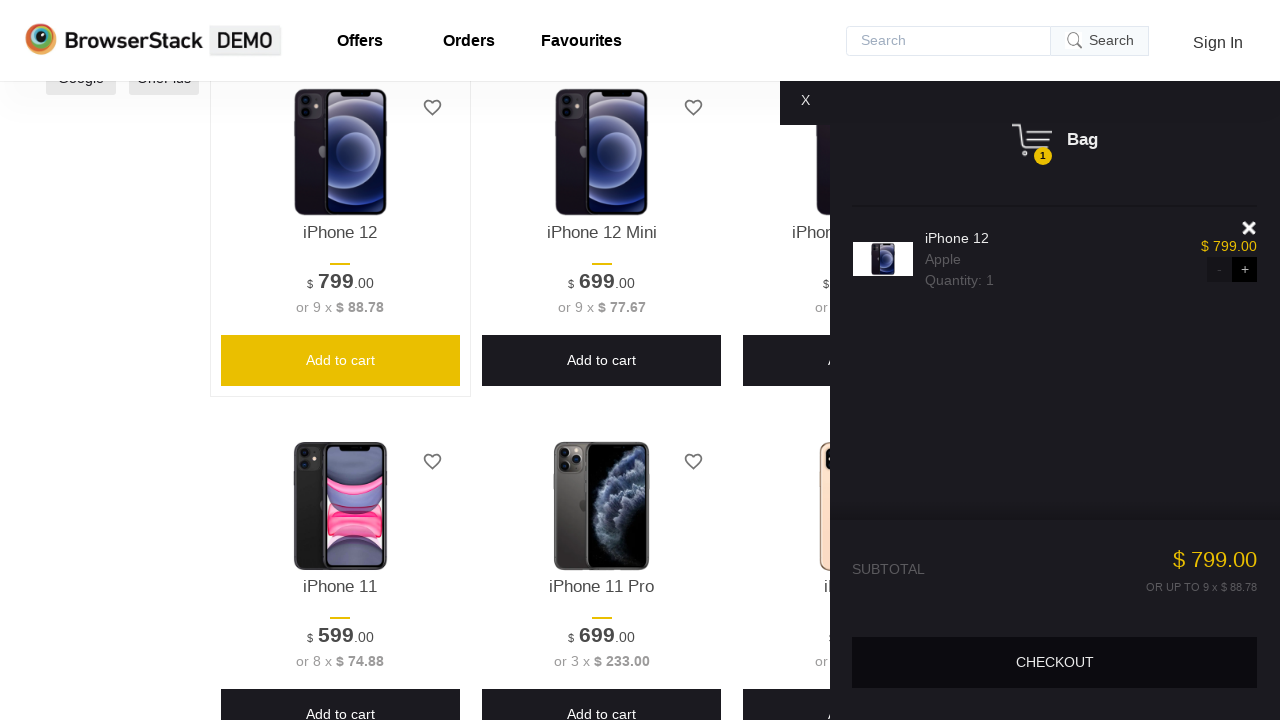

Verified product name in cart matches product on page
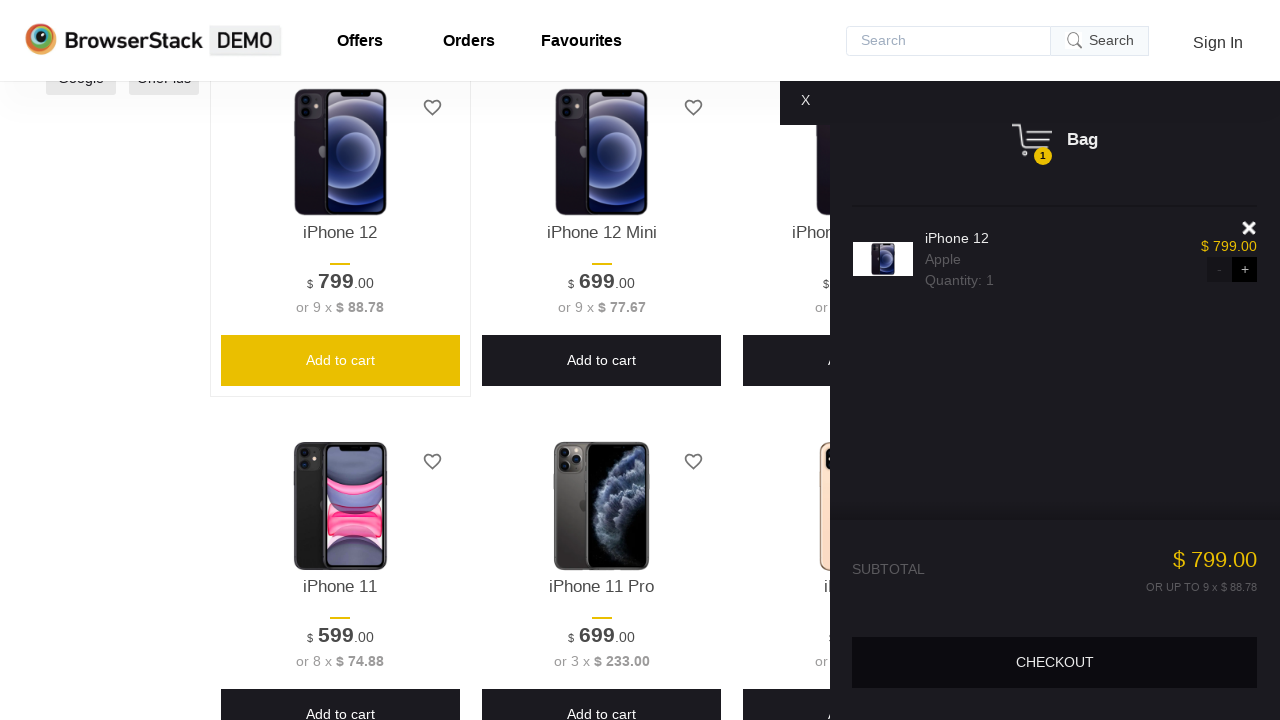

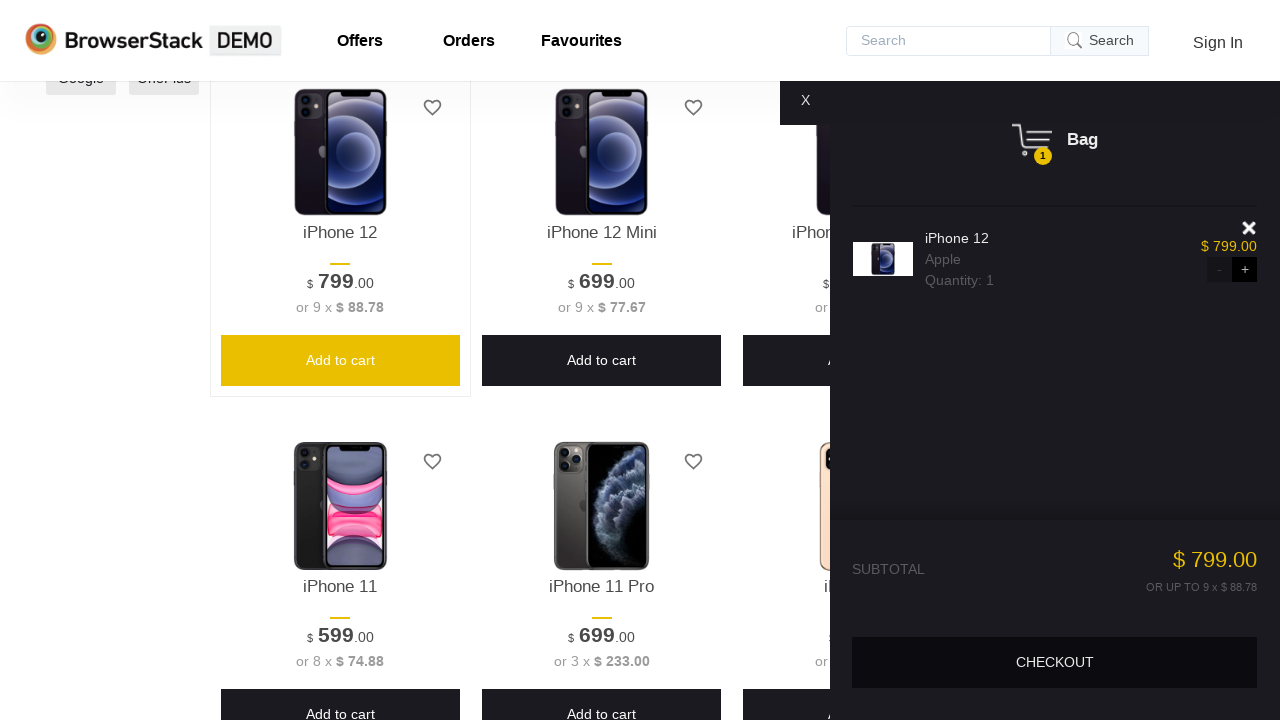